Tests readonly input field on Selenium web form page by clicking it and verifying accessible name

Starting URL: https://www.selenium.dev/selenium/web/web-form.html

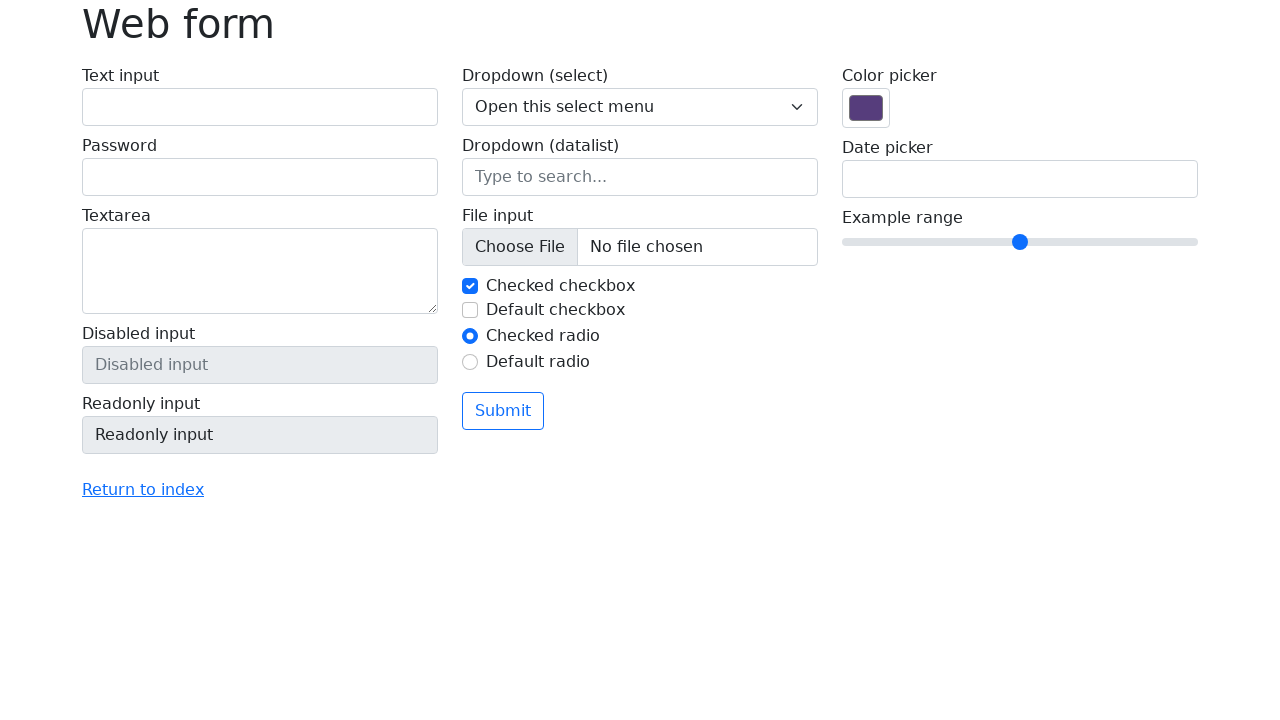

Navigated to Selenium web form page
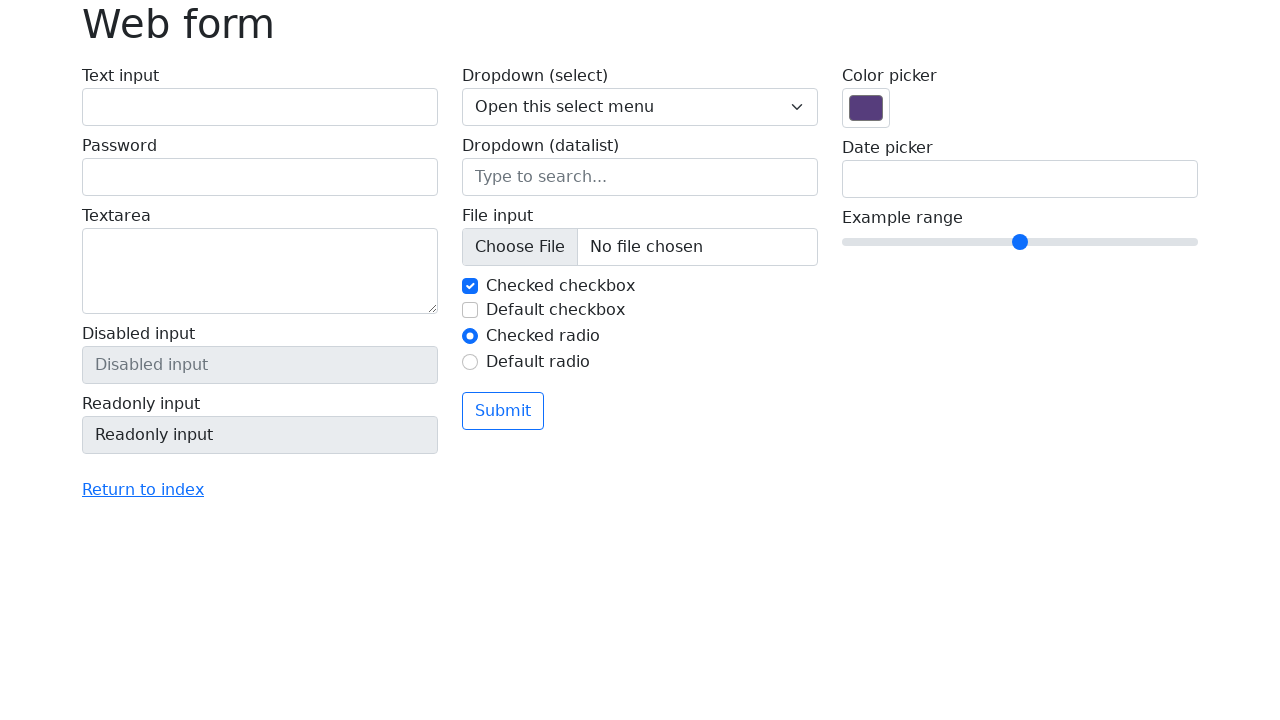

Clicked readonly input field at (260, 435) on input[name='my-readonly']
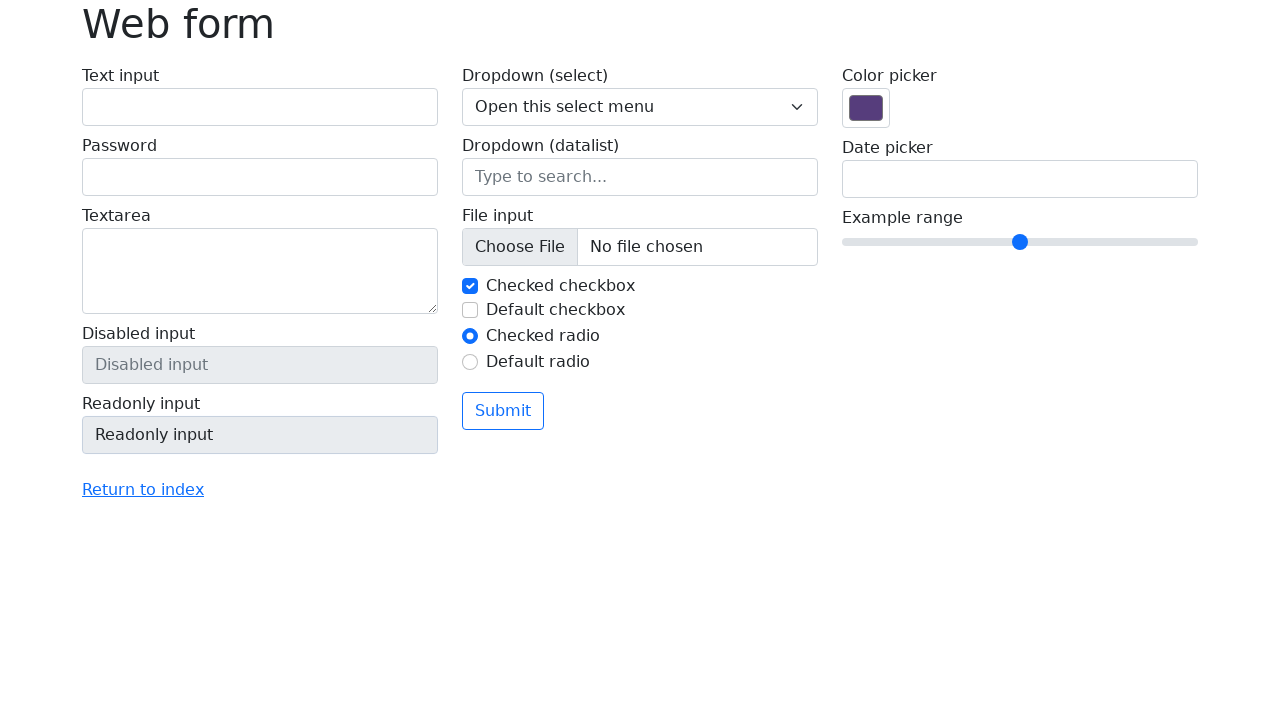

Located readonly input element
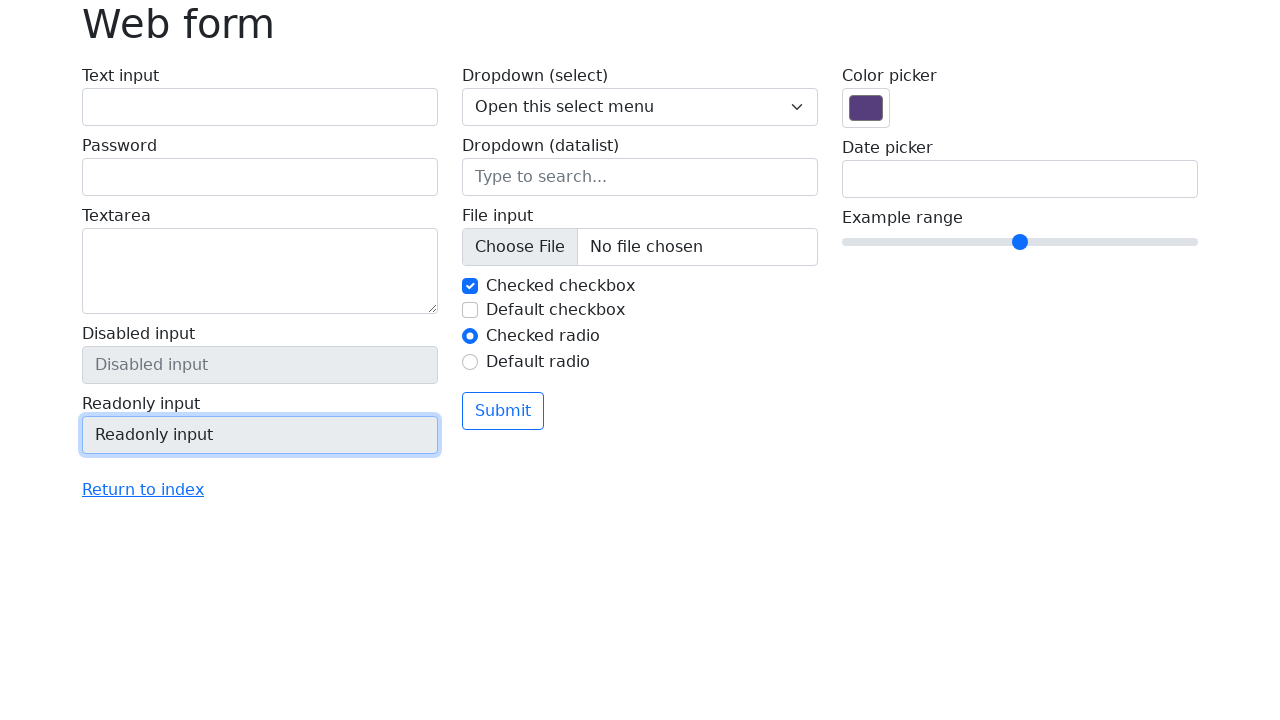

Retrieved accessible name from readonly element
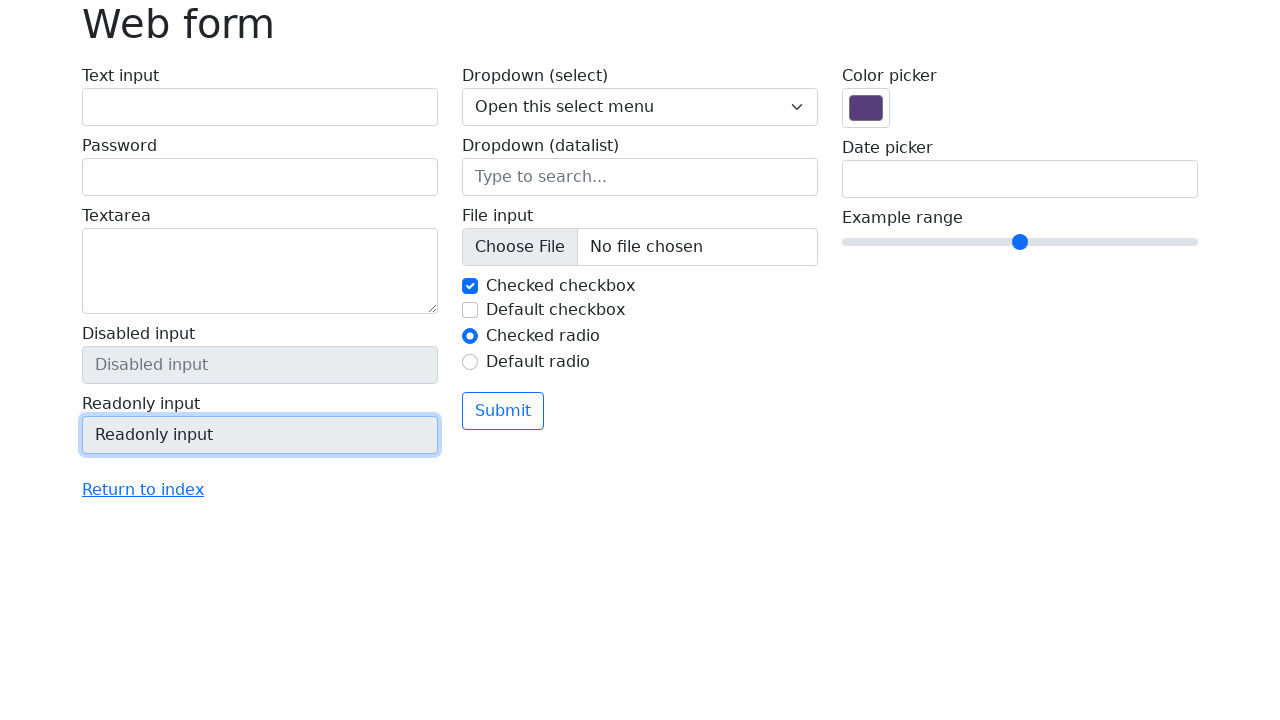

Verified that readonly input field is either disabled or has readonly attribute
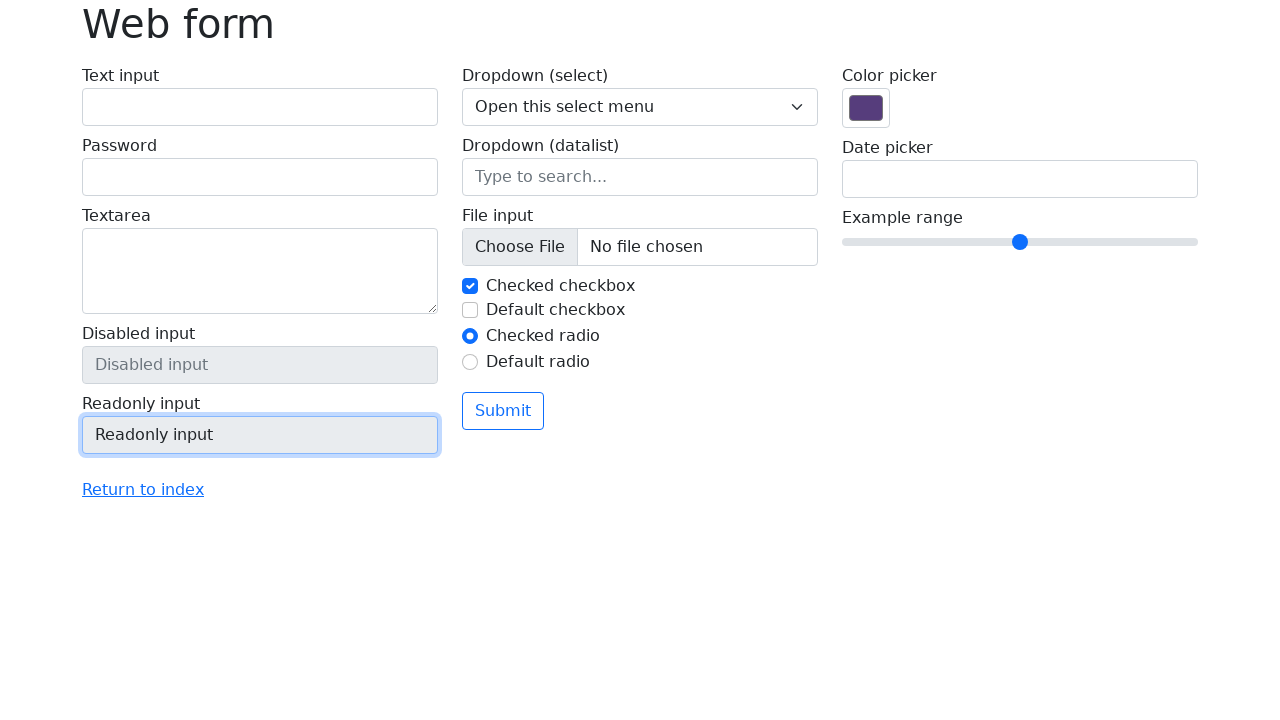

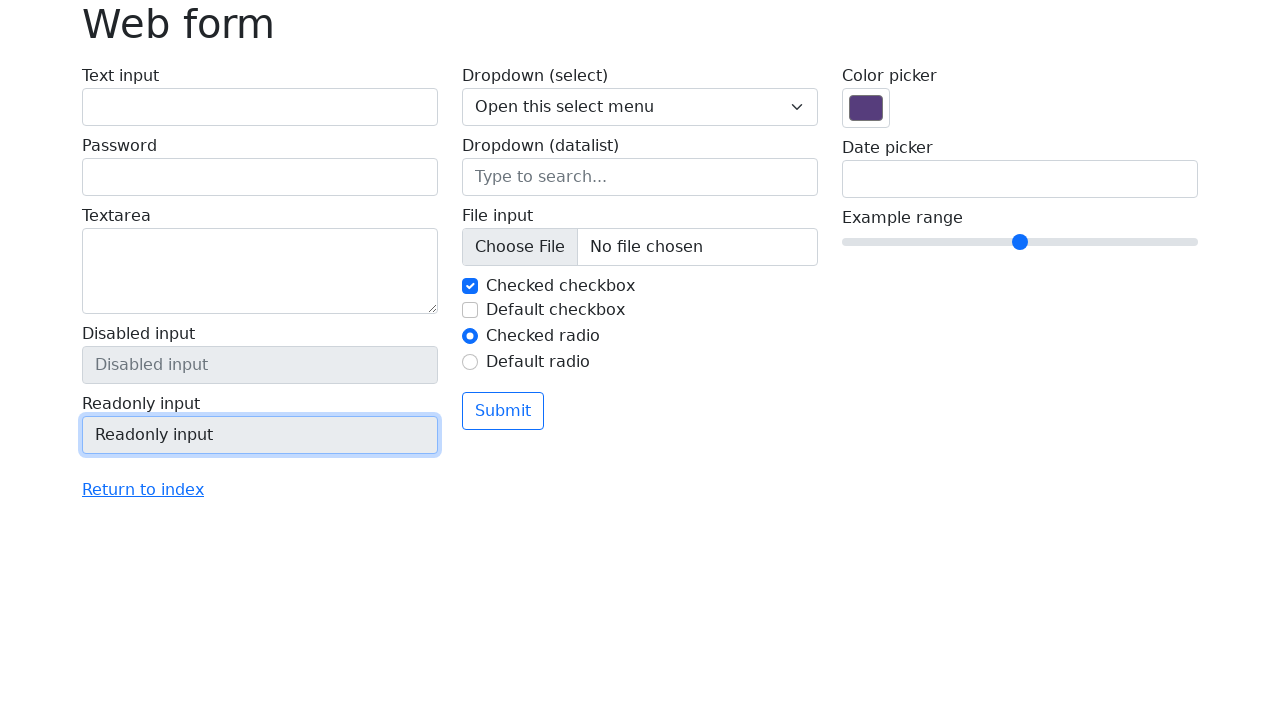